Tests window/tab handling by opening a new tab, switching to it, verifying content, closing it, and returning to the parent window

Starting URL: https://practice-automation.com/window-operations/

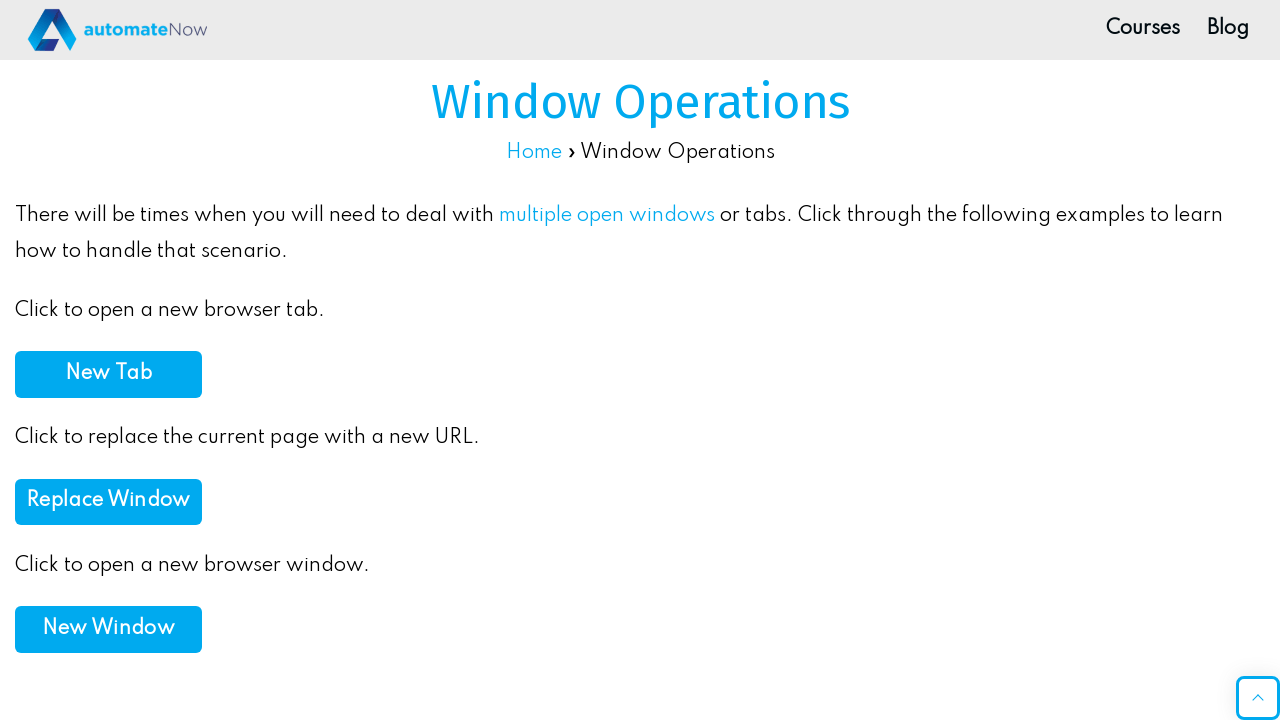

Clicked button to open new tab at (108, 374) on xpath=//button[contains(@onclick,'newTab()')]
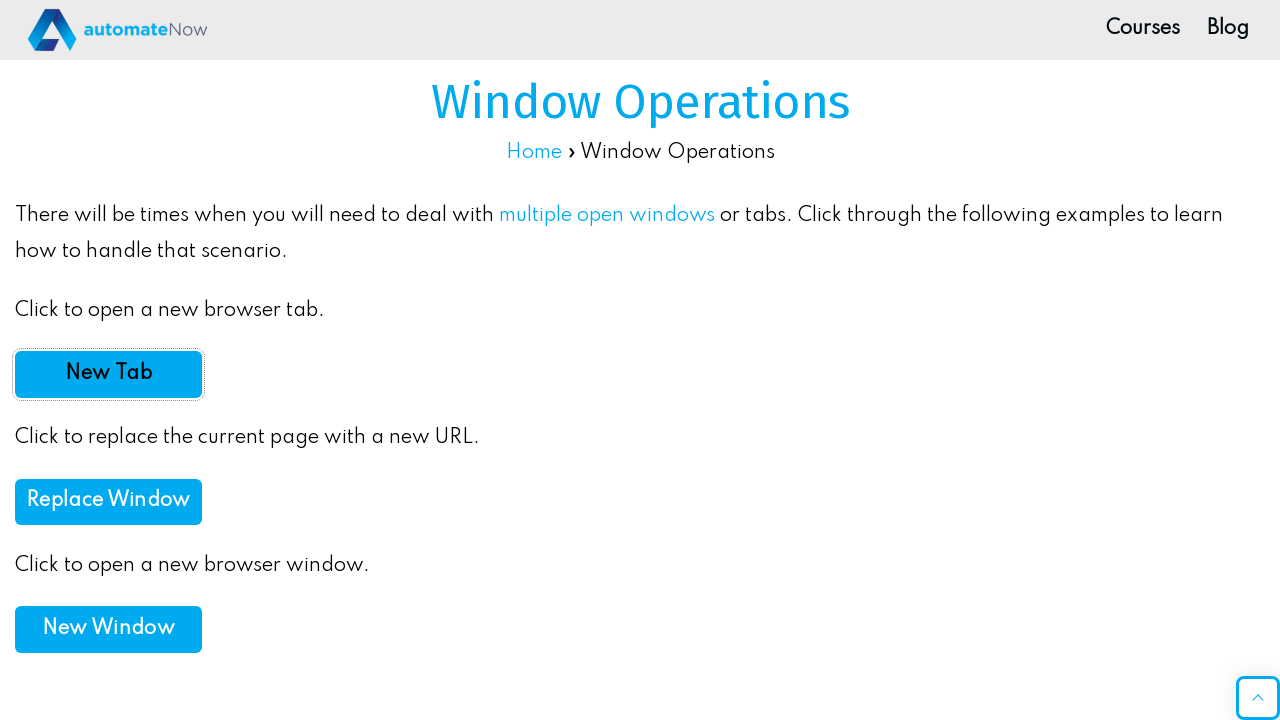

New tab opened and captured
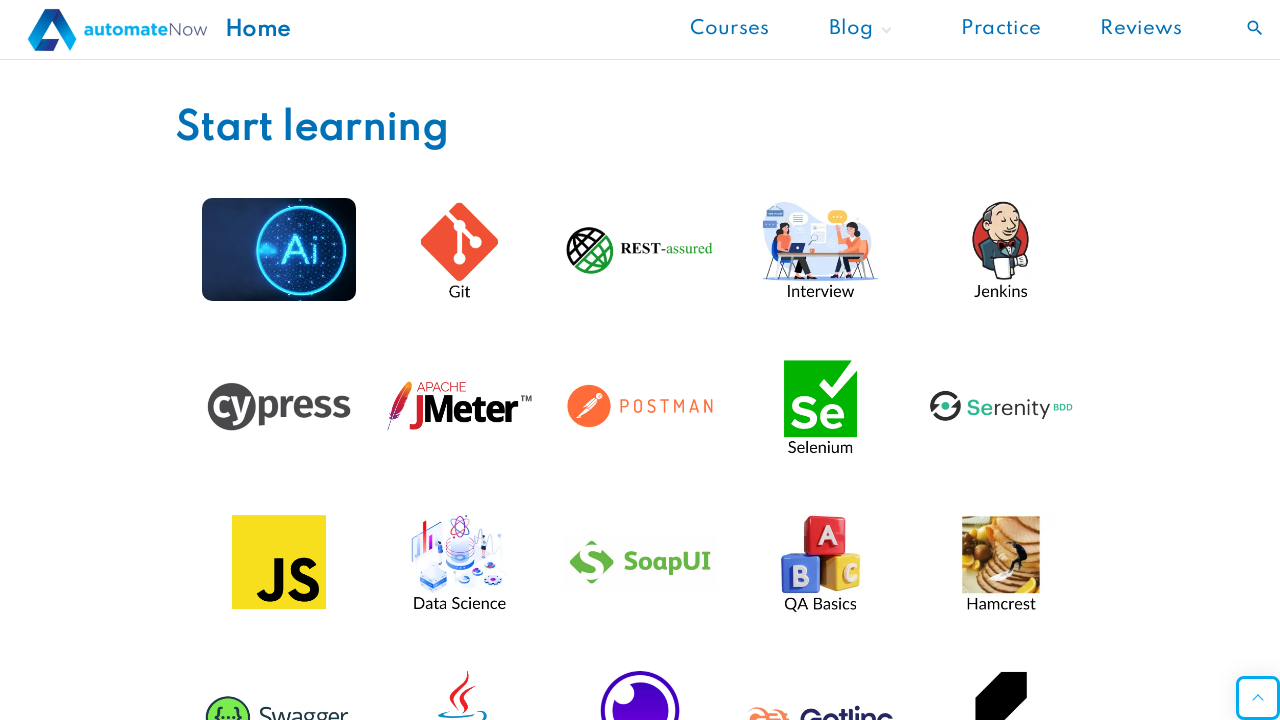

New page loaded and verified 'Start learning' text is present
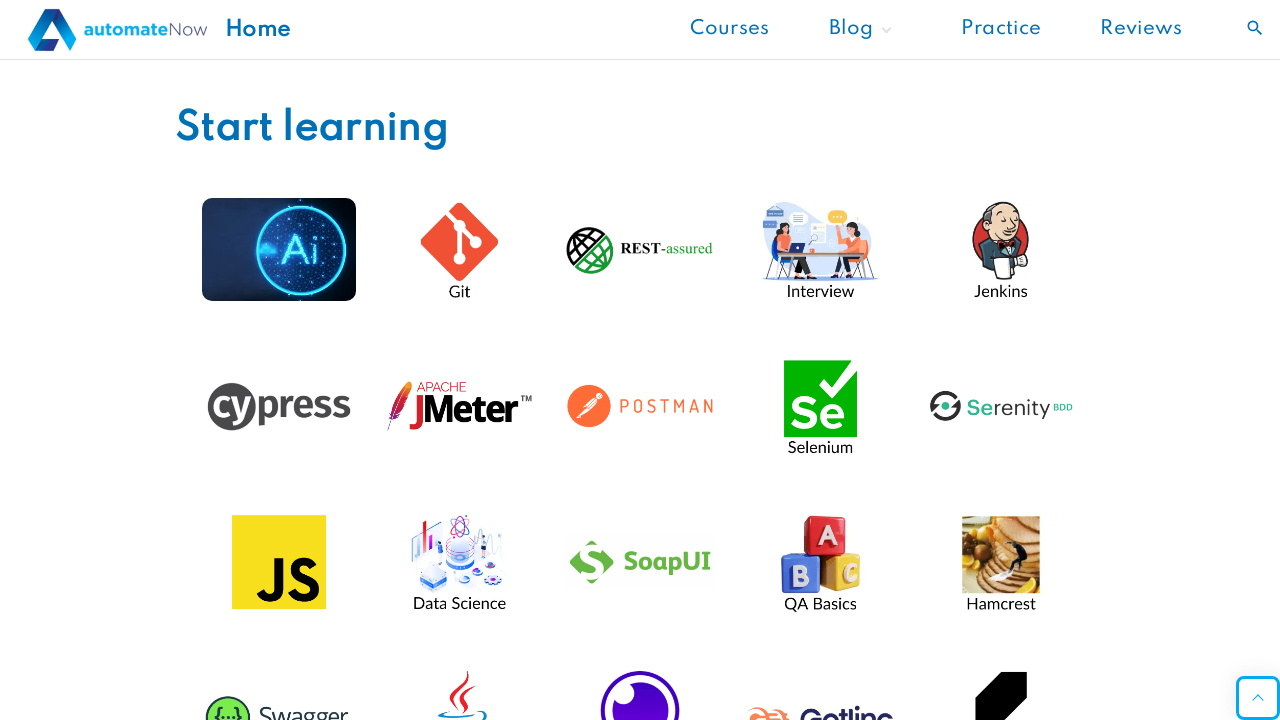

Closed the new tab and returned to parent window
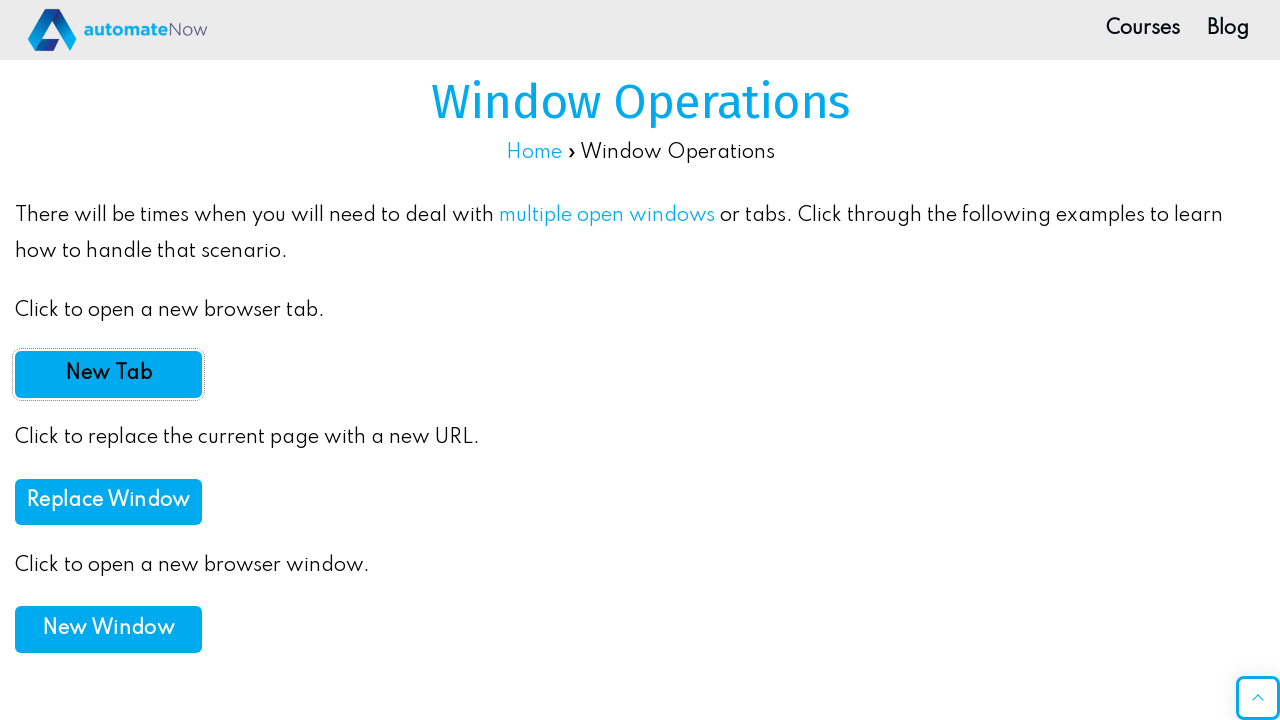

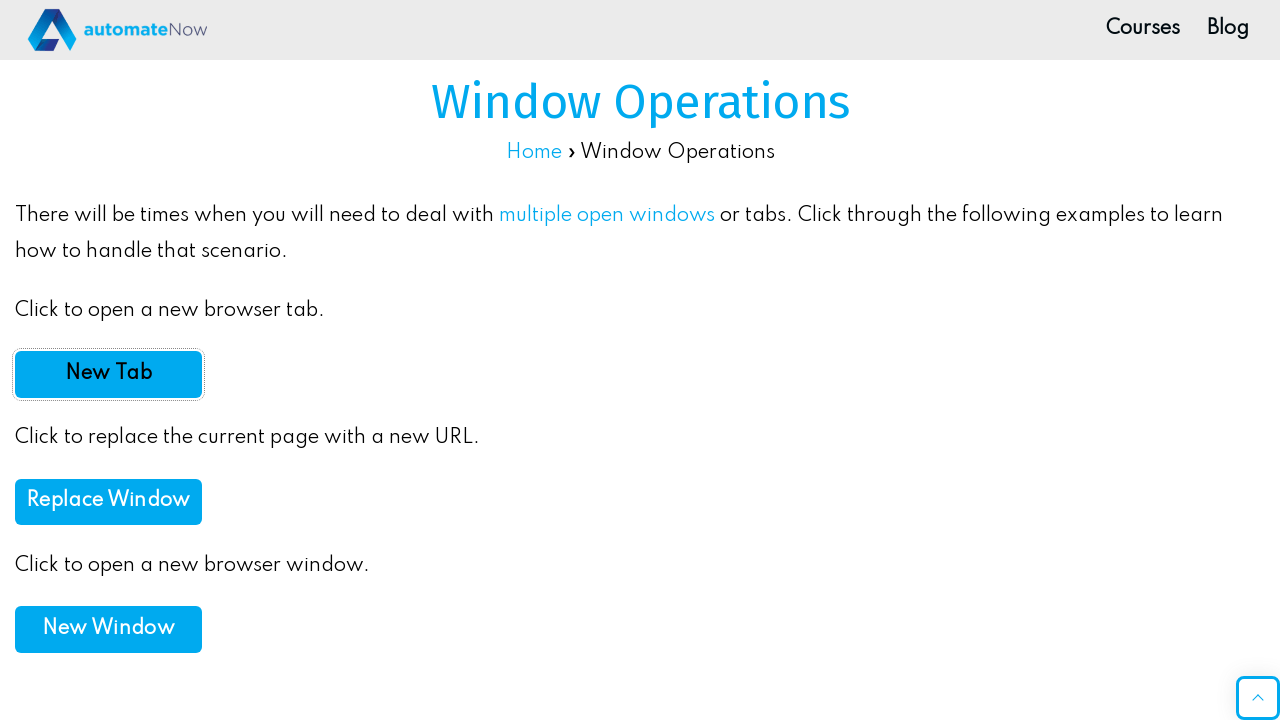